Creates a crossword puzzle on CrosswordLabs by entering a topic title and word-clue pairs, then submitting the form and viewing the answer key

Starting URL: https://crosswordlabs.com/

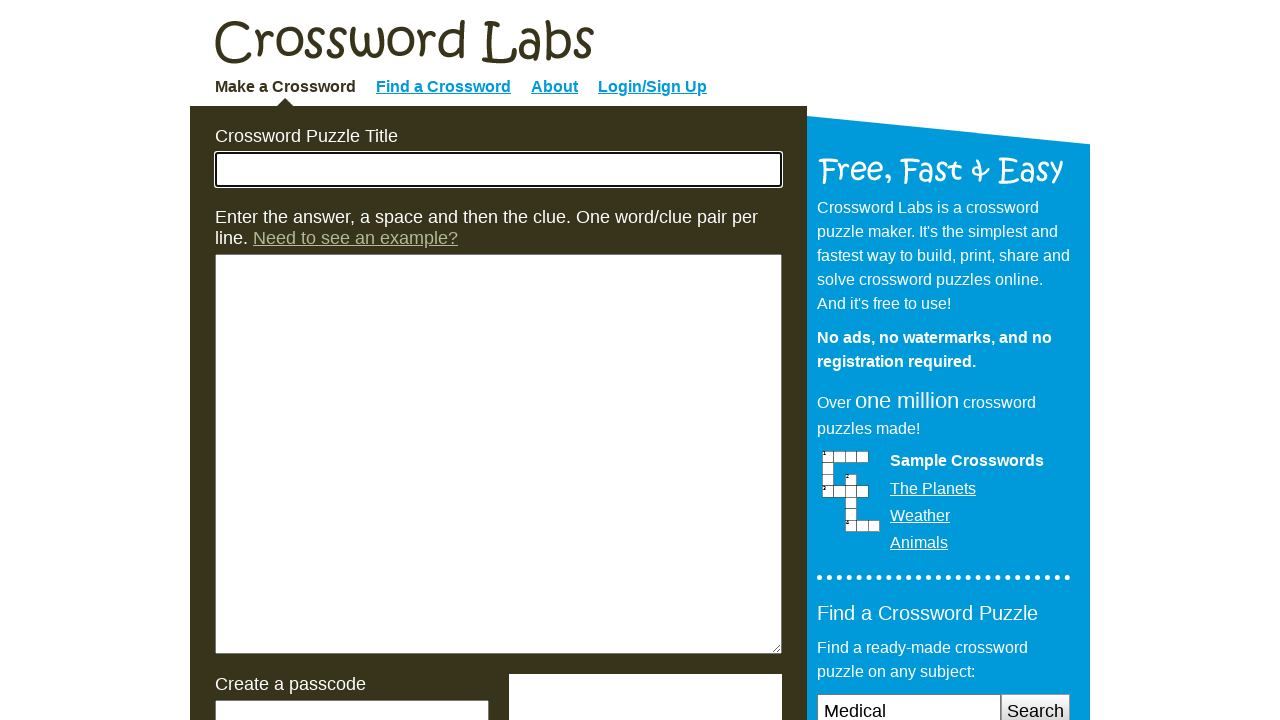

Filled title field with 'Science Vocabulary' on xpath=/html/body/div/div[2]/div/div/div[2]/form/input[1]
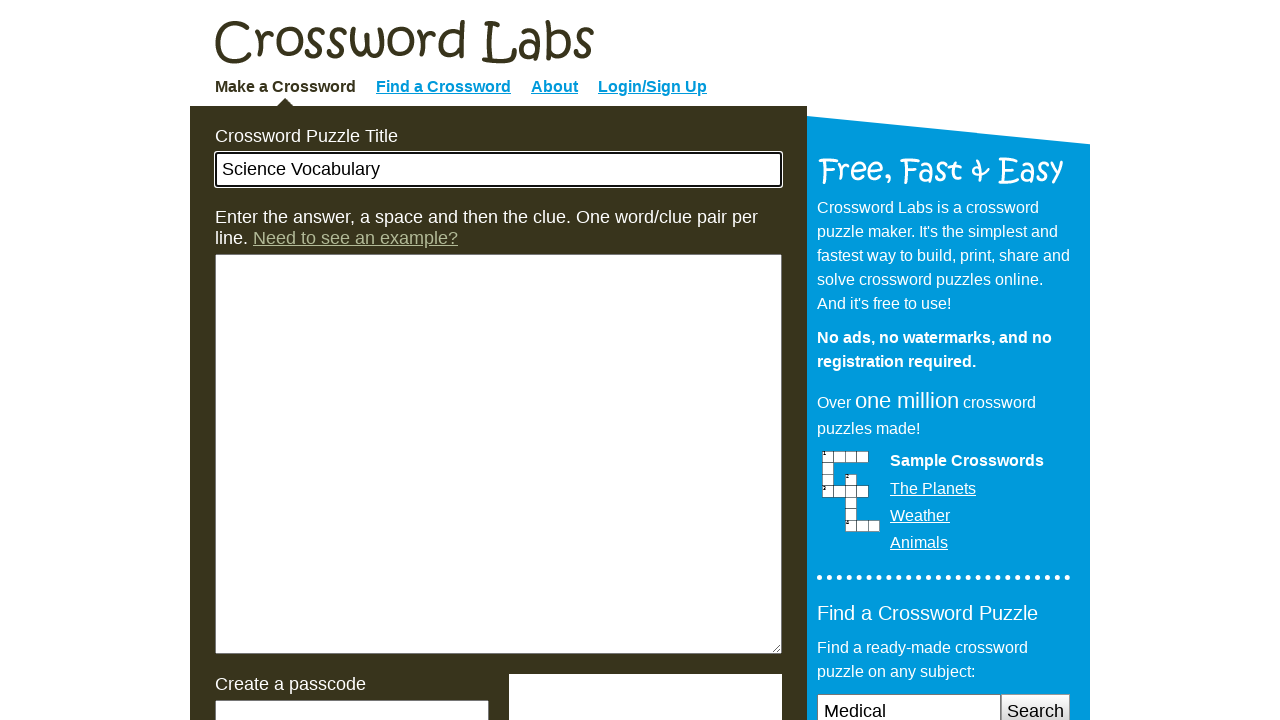

Filled word-clue pairs textarea with science vocabulary pairs on xpath=/html/body/div/div[2]/div/div/div[2]/form/textarea
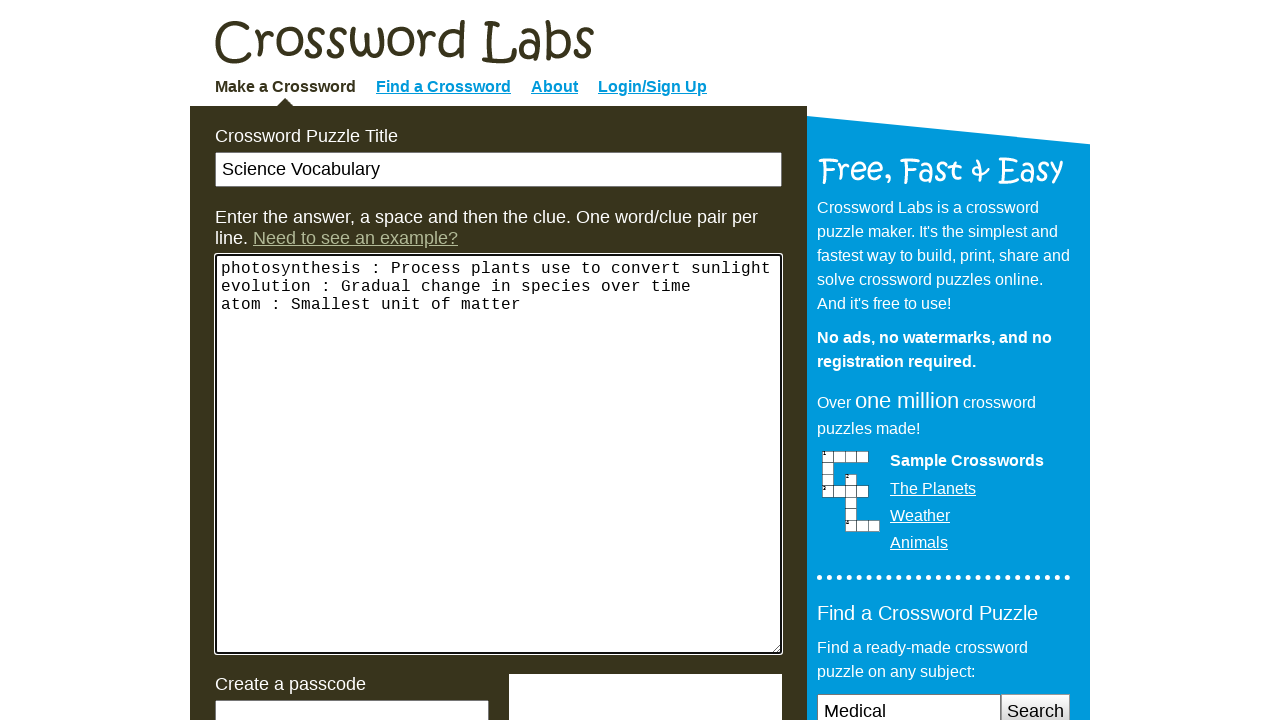

Clicked submit button to generate crossword puzzle at (498, 590) on xpath=/html/body/div/div[2]/div/div/div[2]/form/div[2]/button
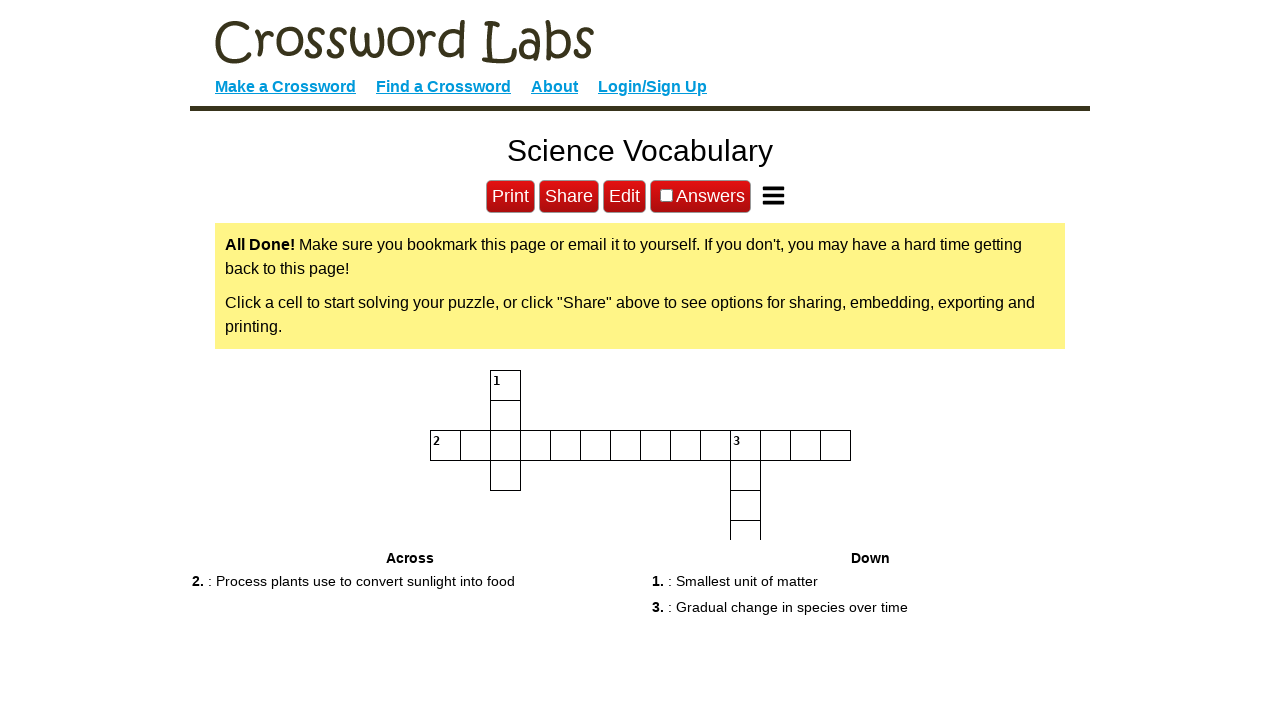

Crossword puzzle loaded and answer button appeared
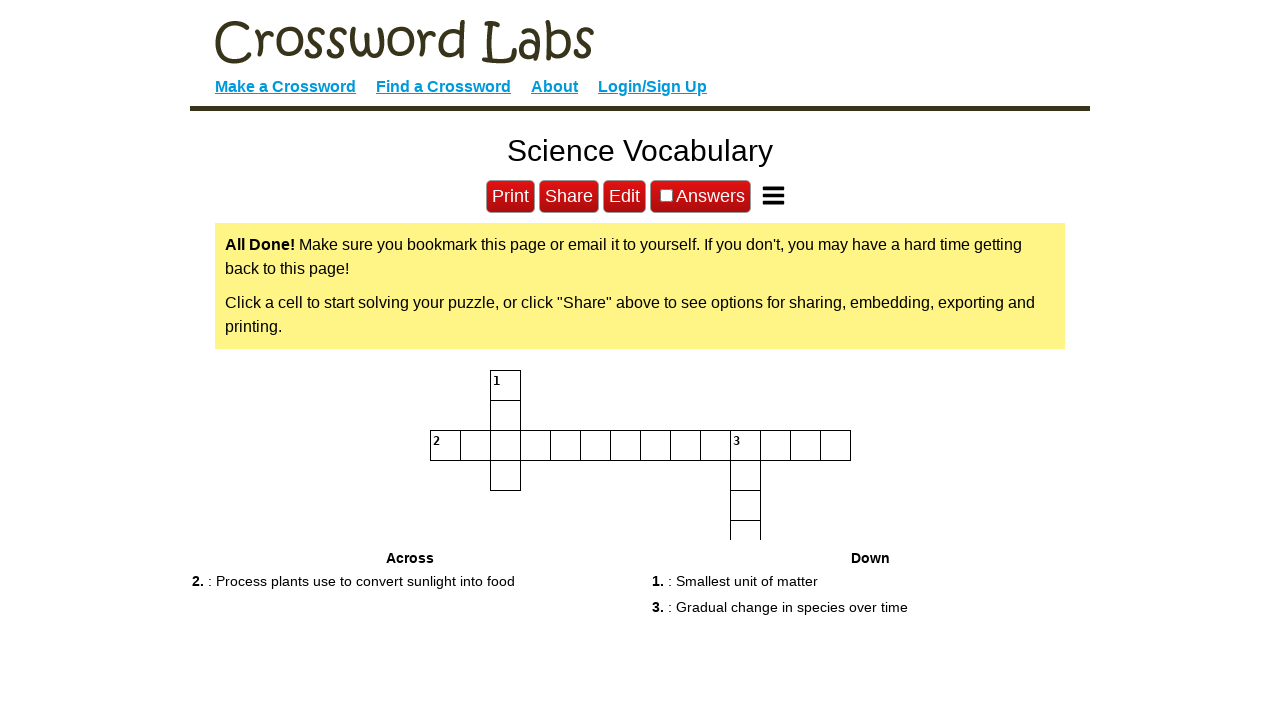

Clicked answer button to display answer key at (700, 196) on xpath=/html/body/div[1]/div[1]/div[1]/div[2]/div[1]/label
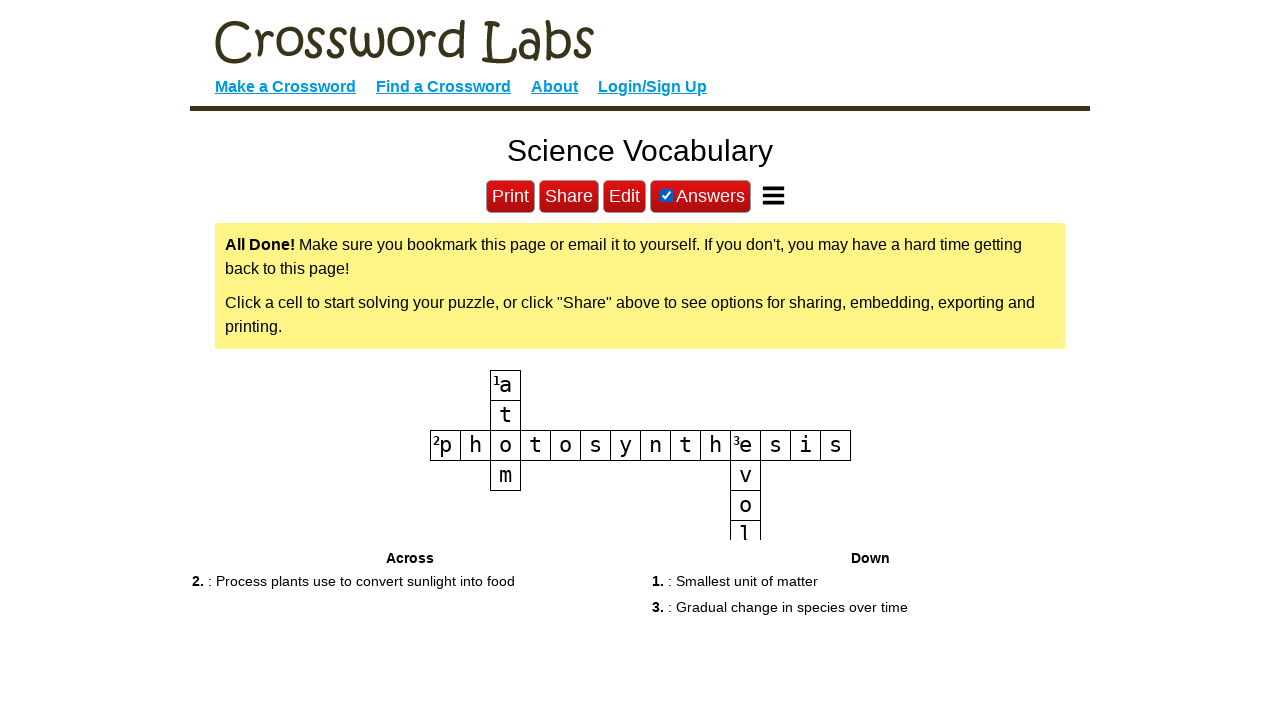

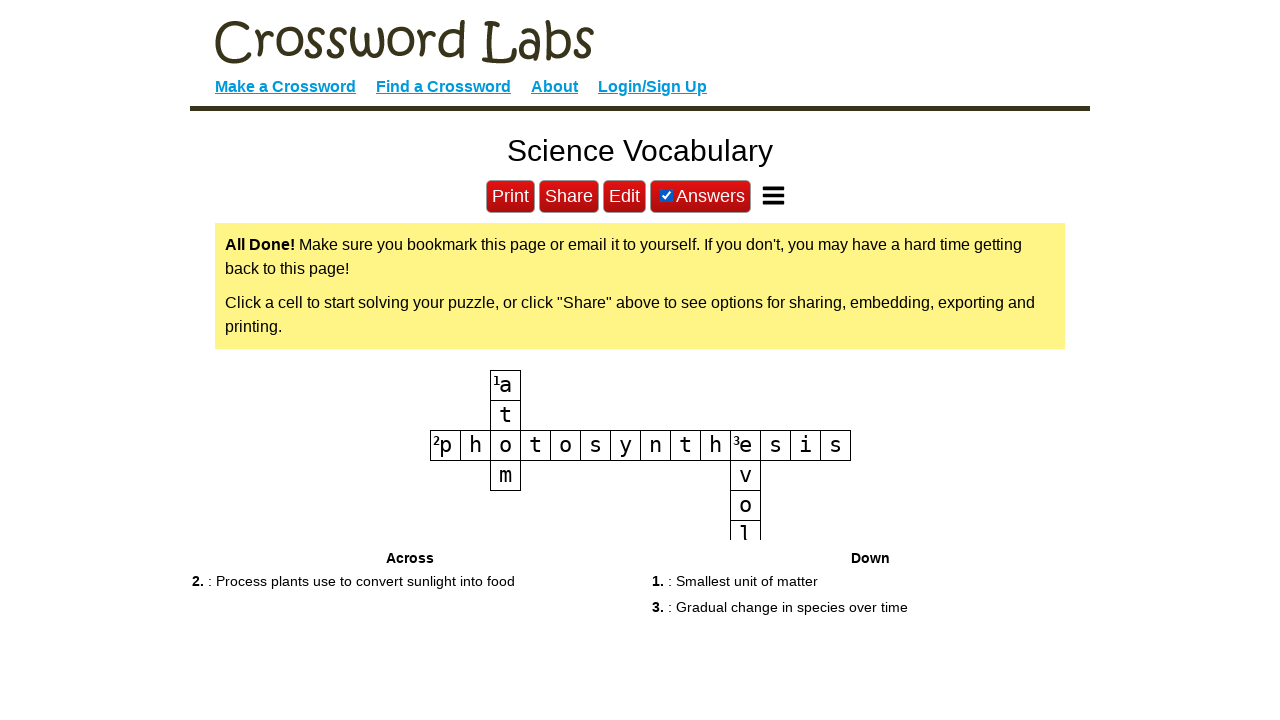